Navigates to TechFios website and verifies that the "Student Portal" link is visible on the page

Starting URL: https://www.techfios.com

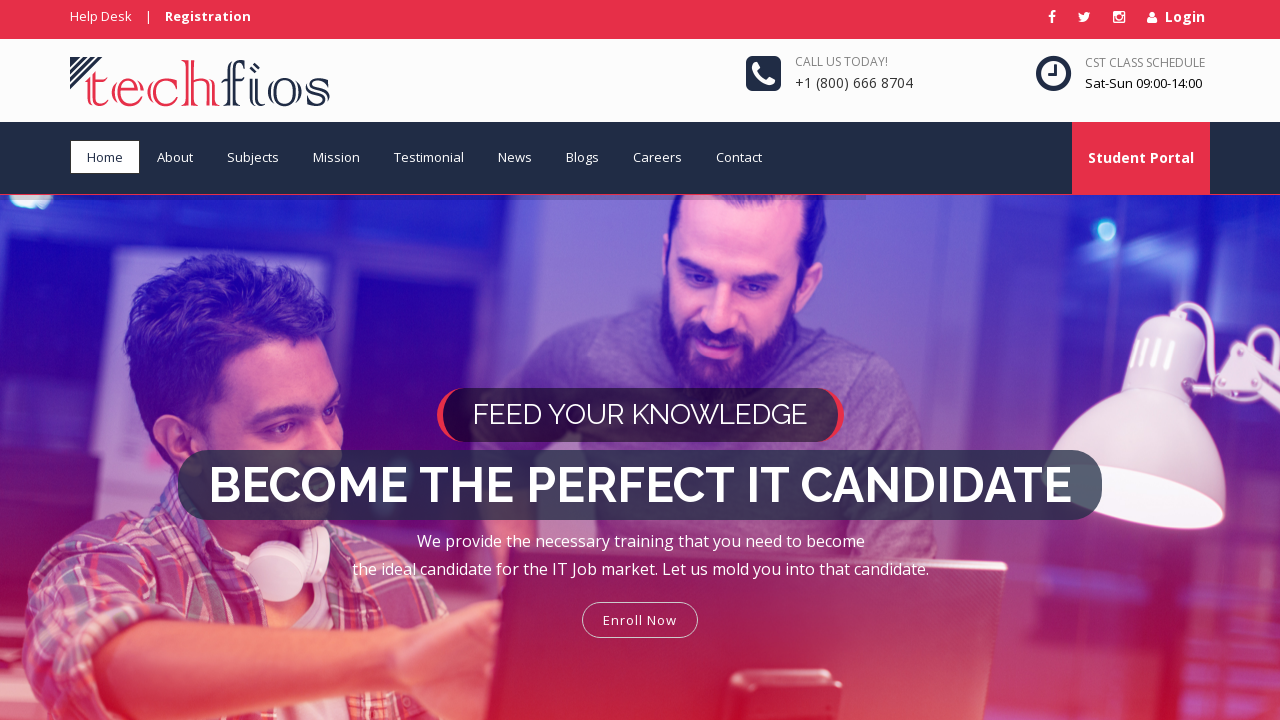

Navigated to TechFios website at https://www.techfios.com
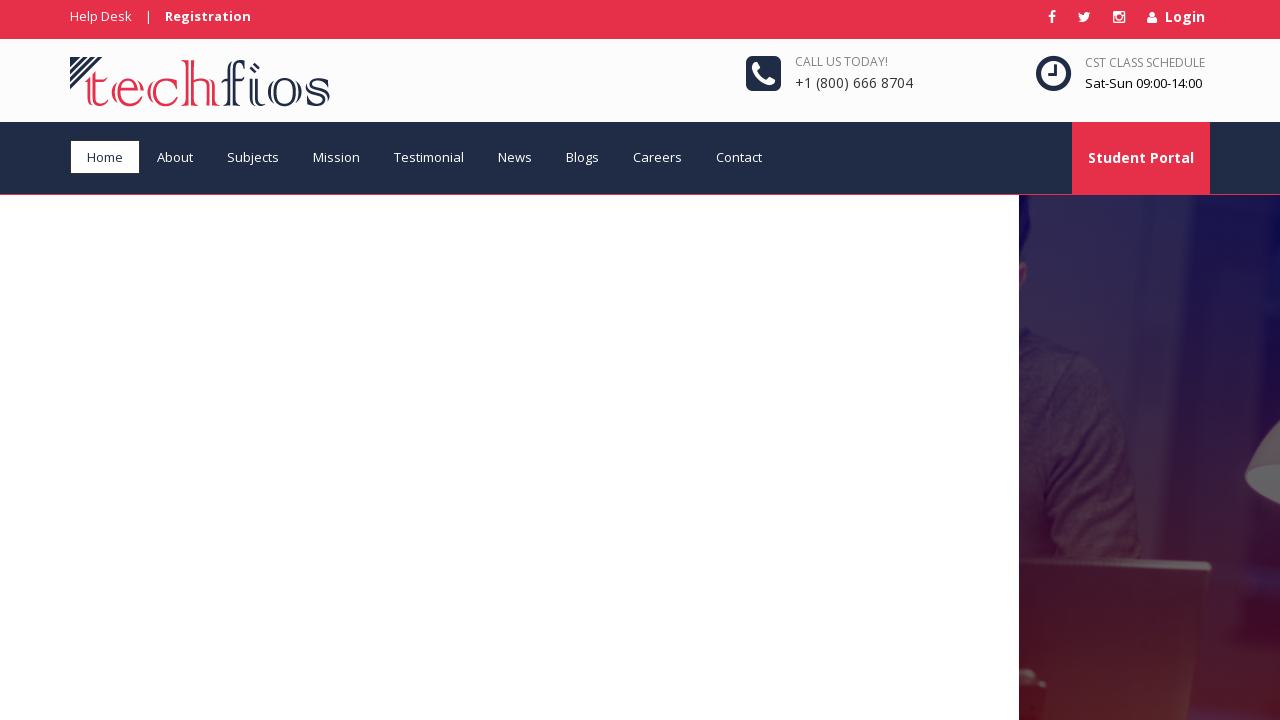

Student Portal link became visible on the page
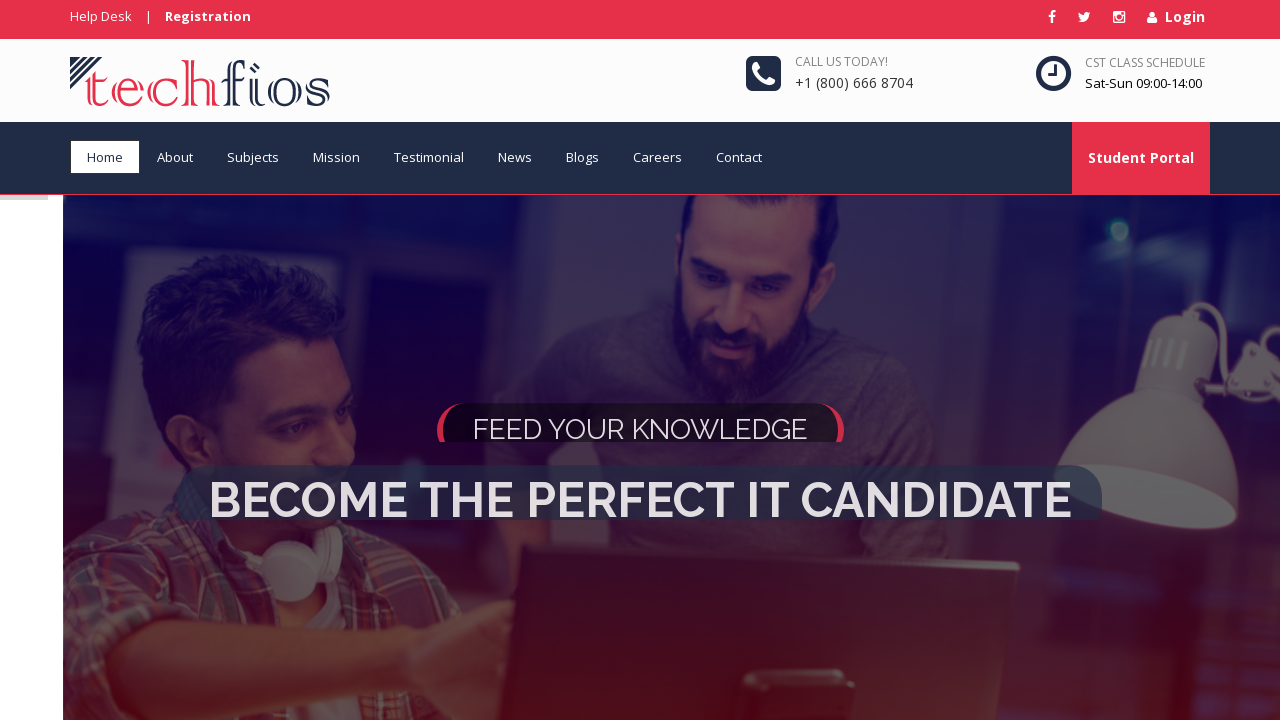

Located Student Portal link element
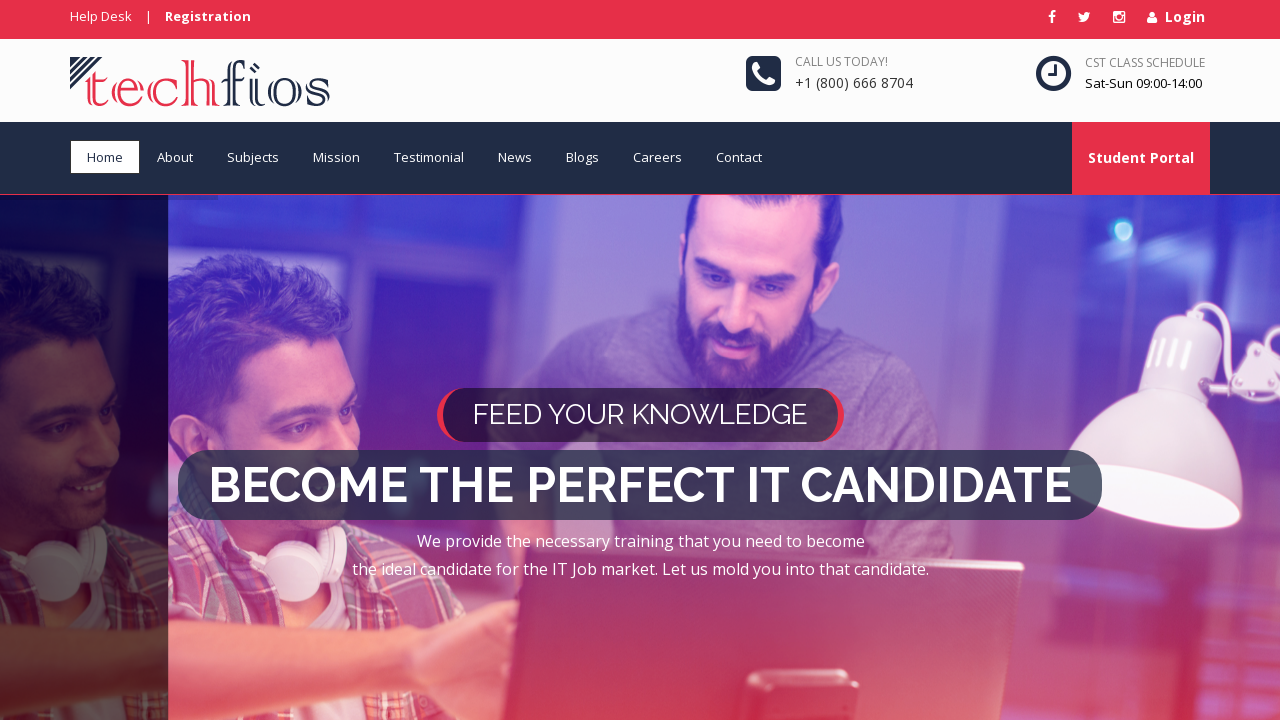

Verified that Student Portal link is visible
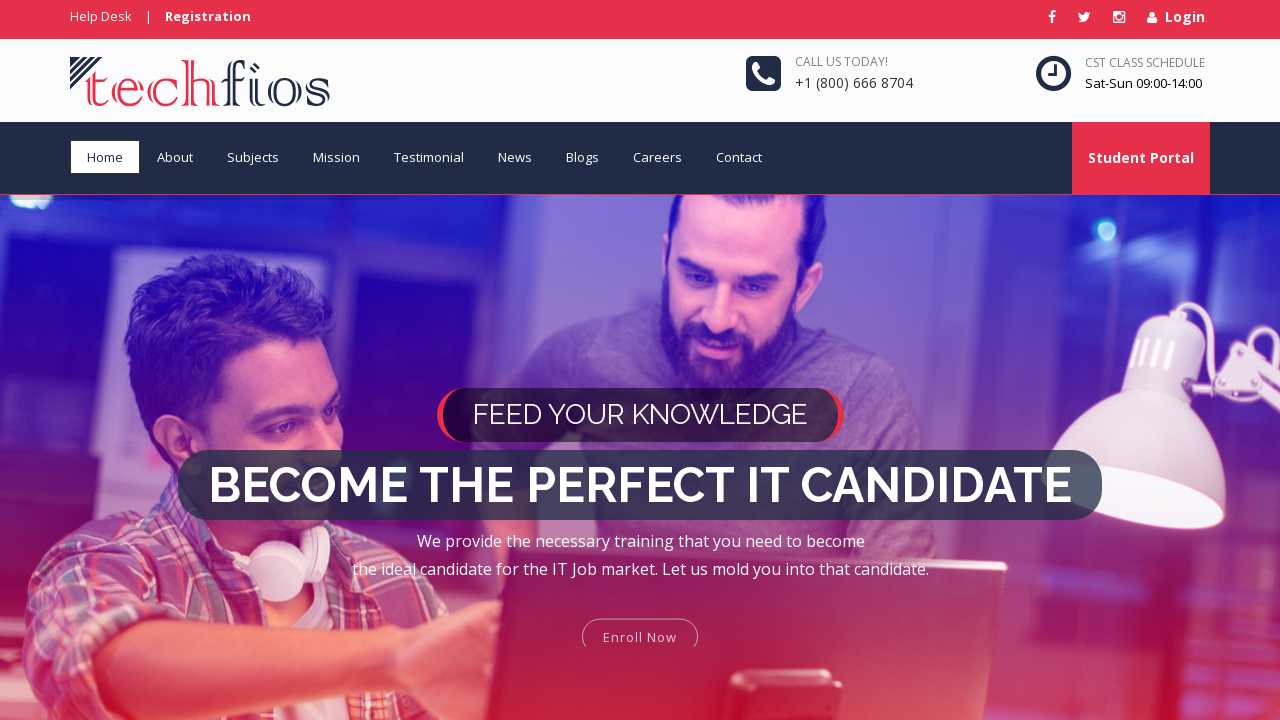

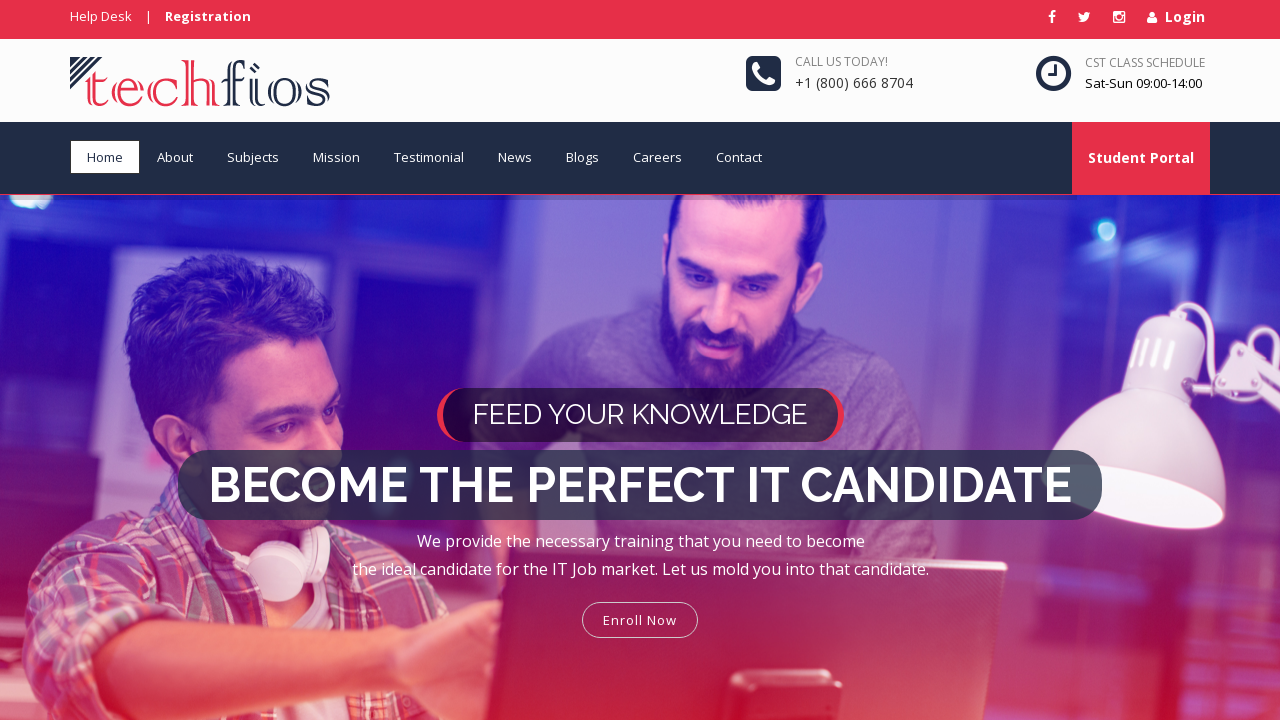